Visits Mars Hemispheres page and clicks through each hemisphere image link to view the full resolution images.

Starting URL: https://data-class-mars-hemispheres.s3.amazonaws.com/Mars_Hemispheres/index.html

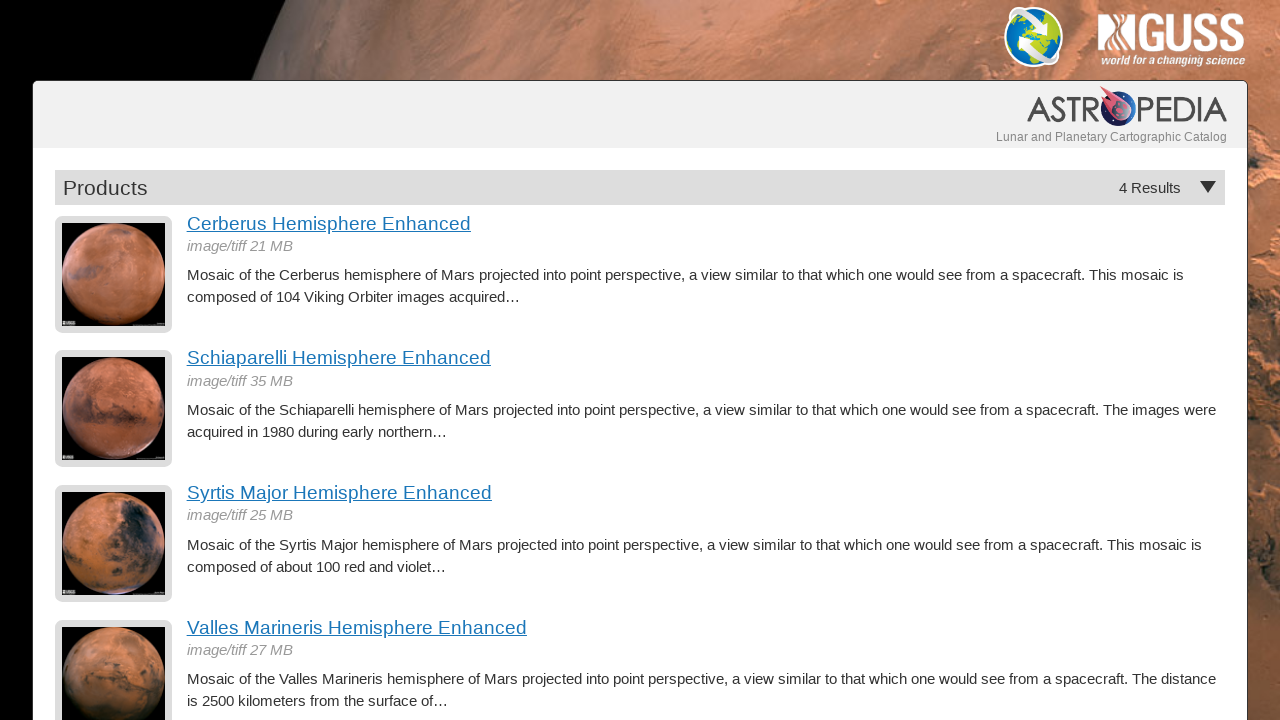

Waited for hemisphere descriptions to load
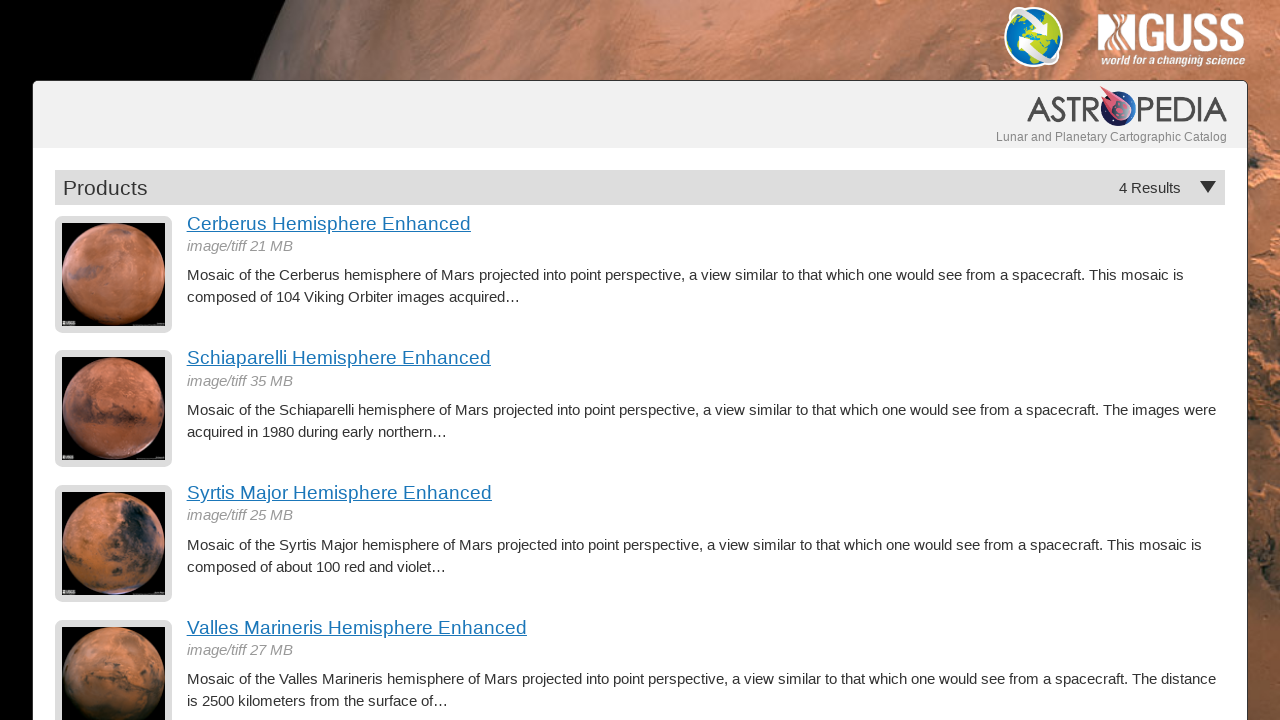

Retrieved all hemisphere description links
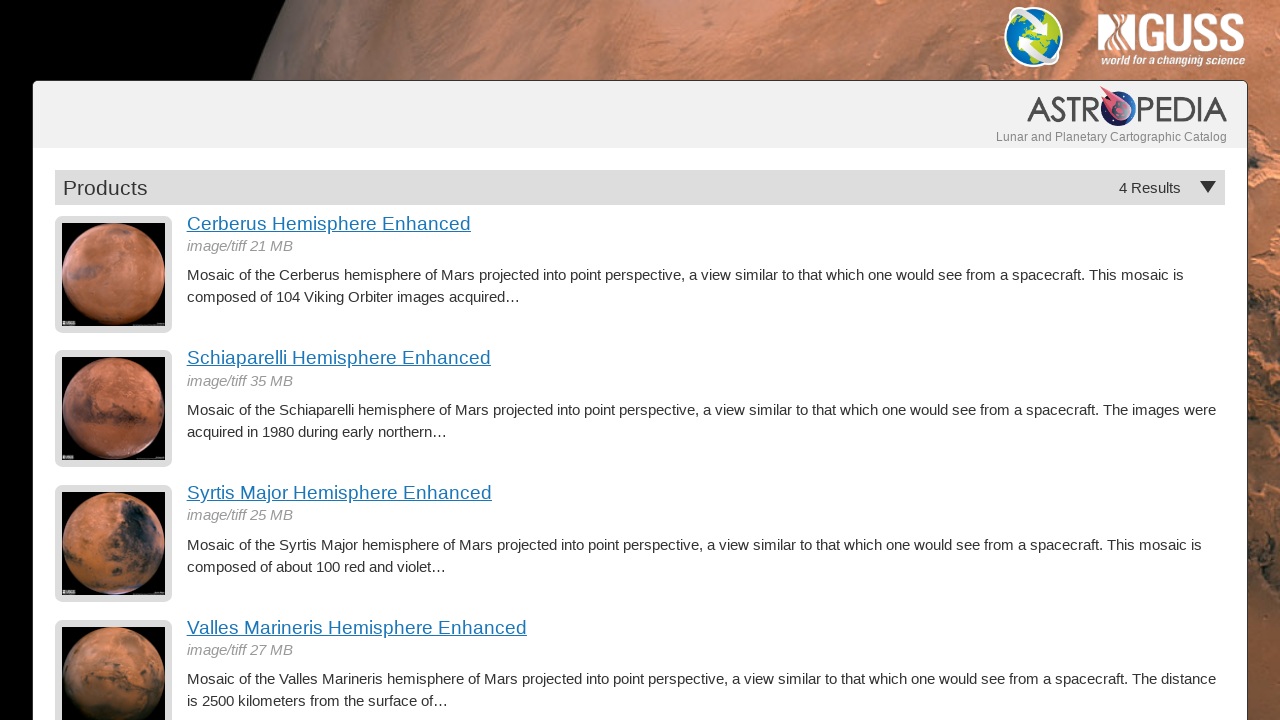

Extracted href attributes from all hemisphere links
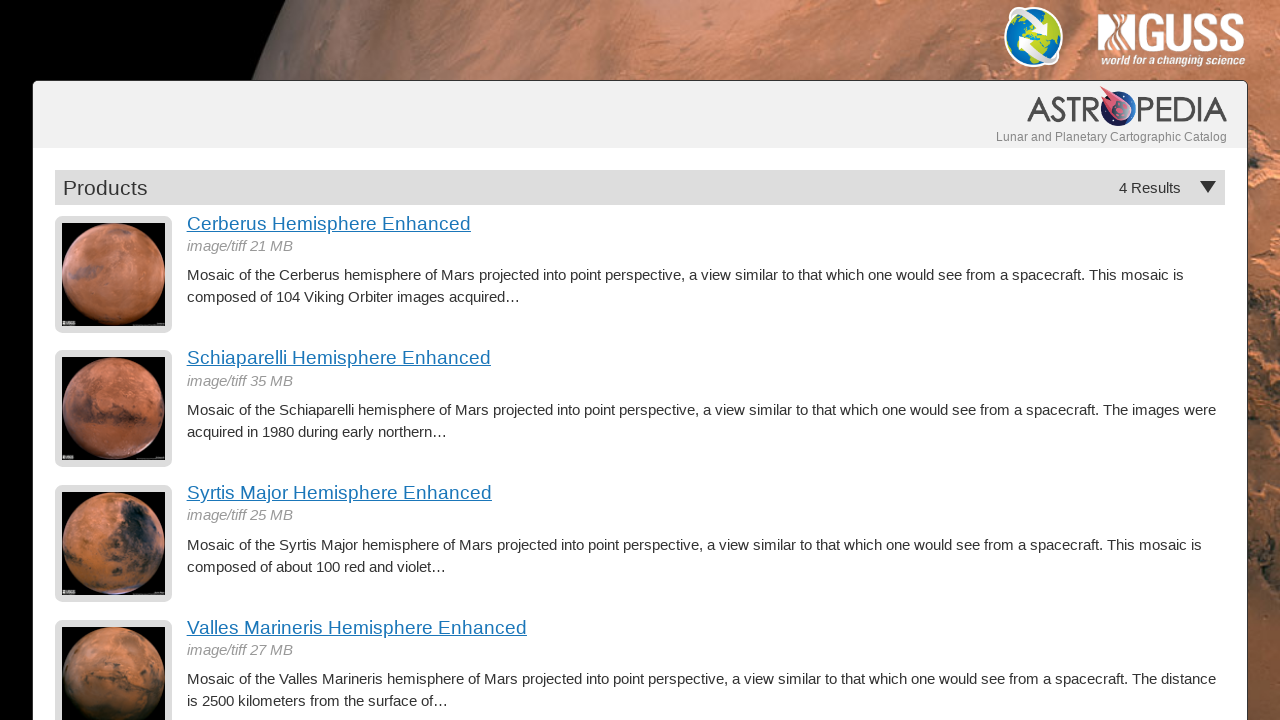

Navigated to hemisphere detail page: cerberus.html
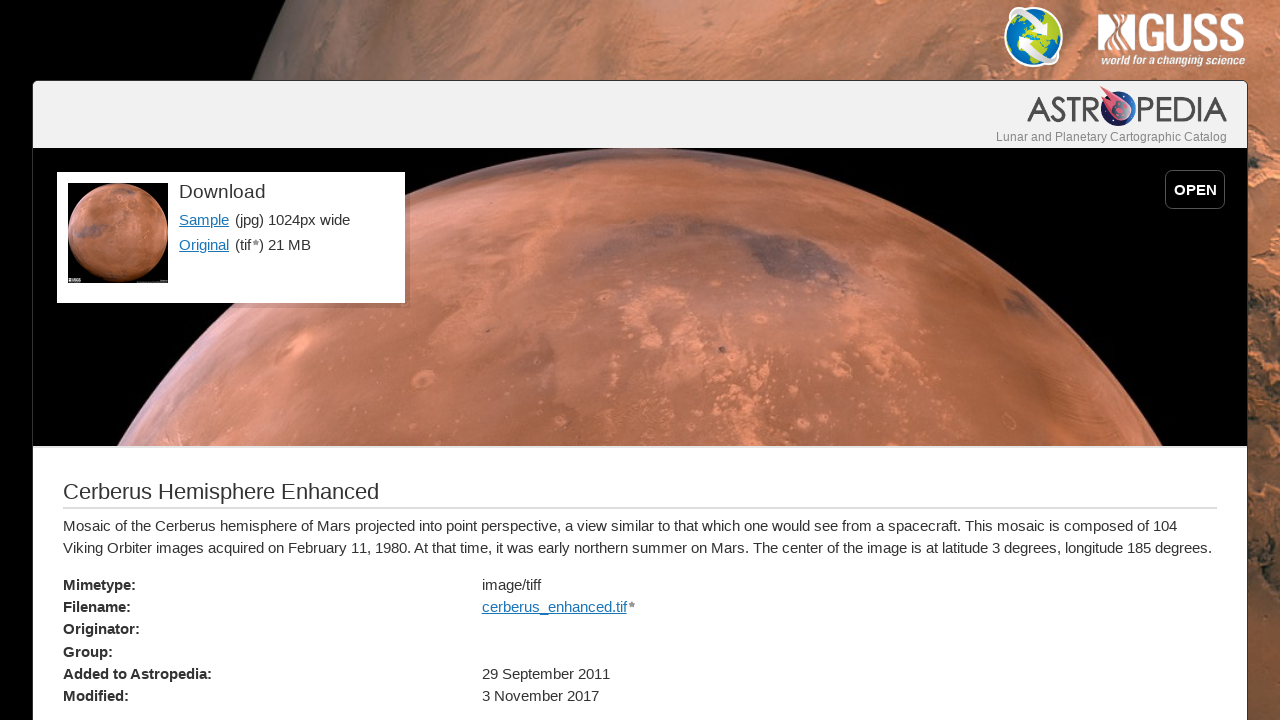

Waited for sample image link to be visible
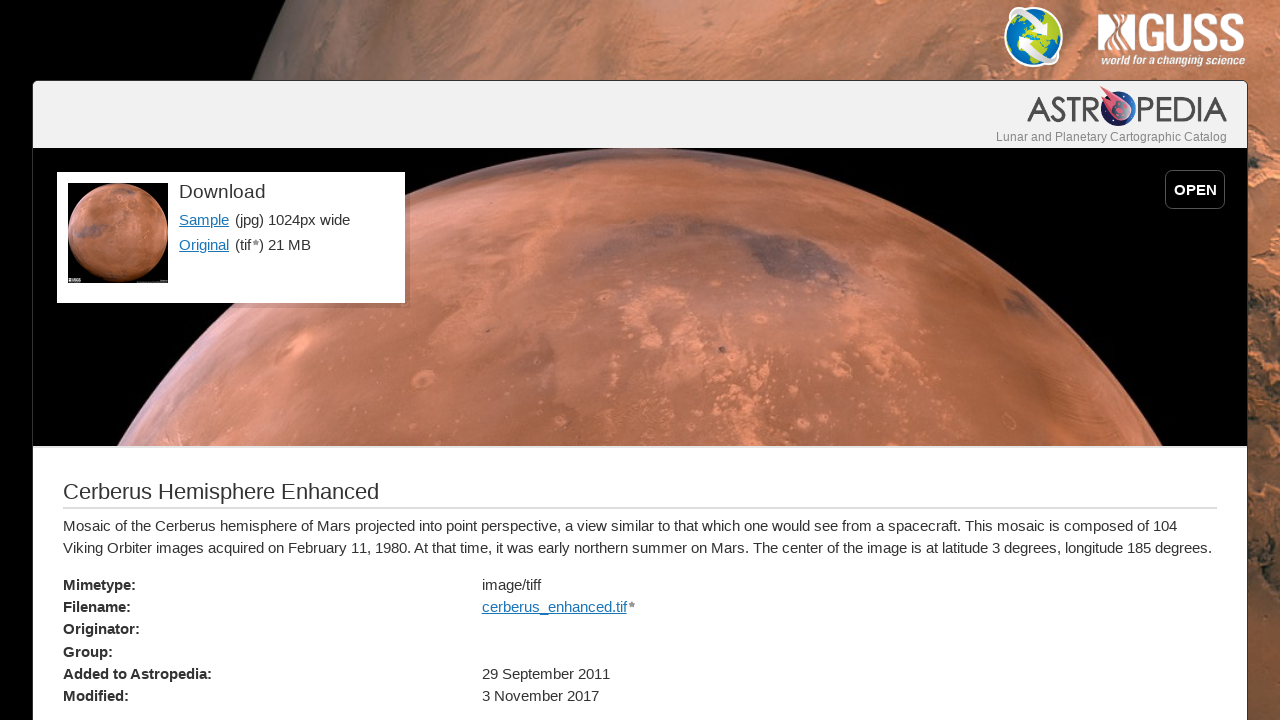

Navigated back to Mars Hemispheres main page
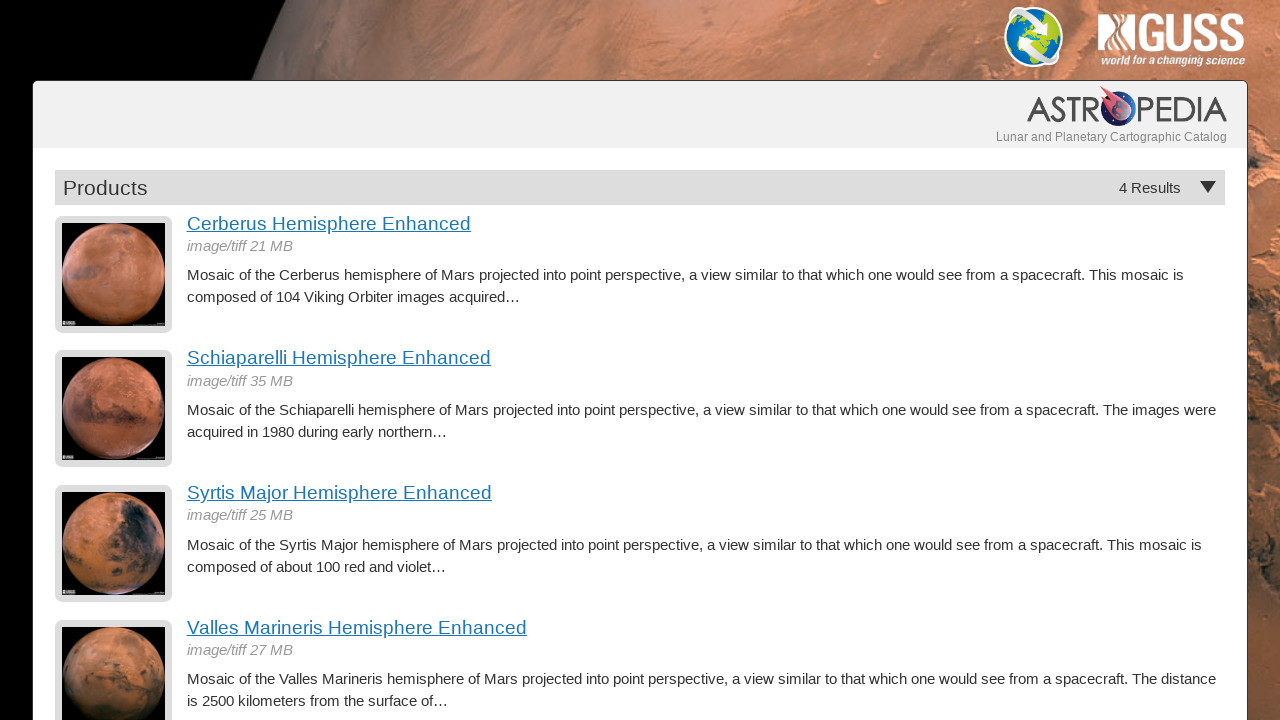

Waited for hemisphere descriptions to load on main page
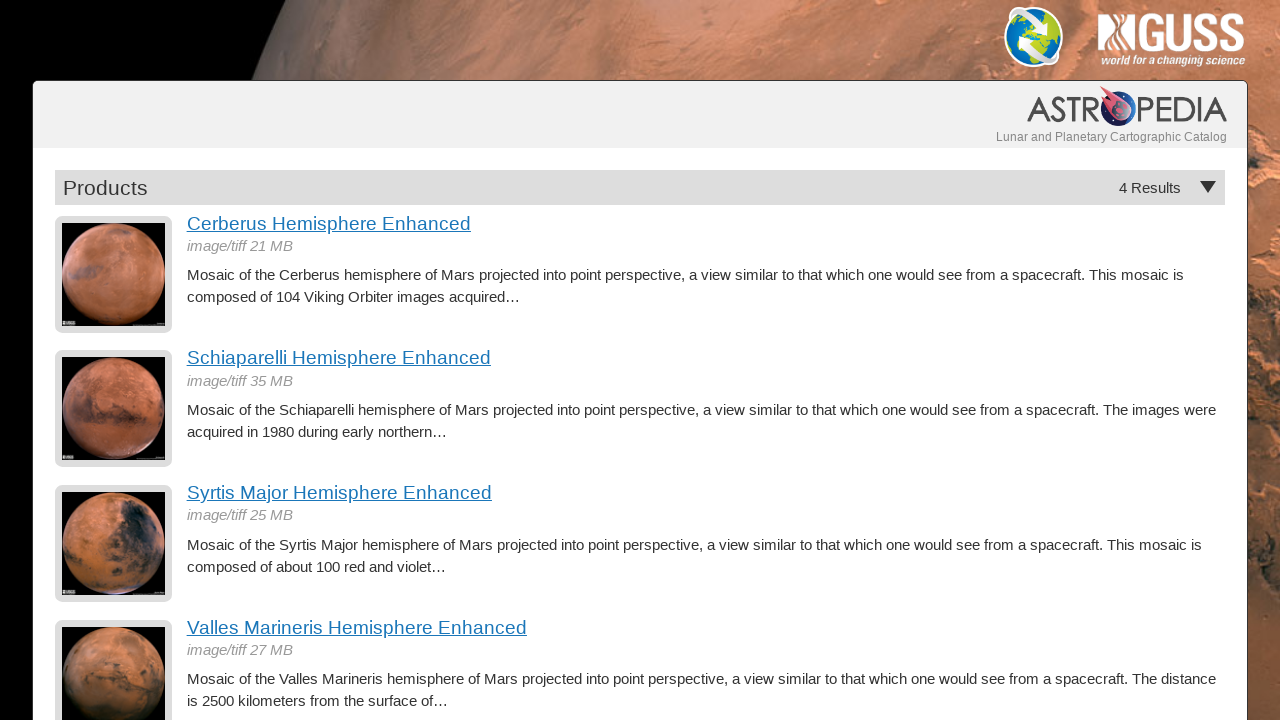

Navigated to hemisphere detail page: schiaparelli.html
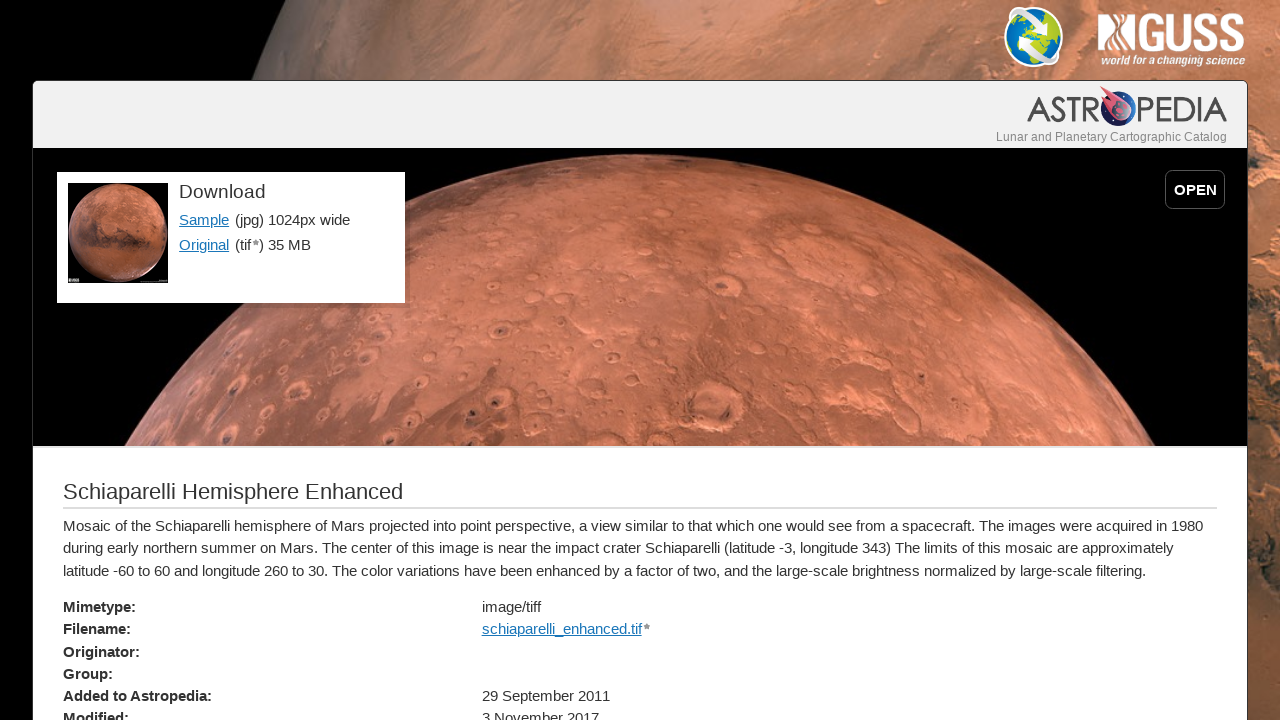

Waited for sample image link to be visible
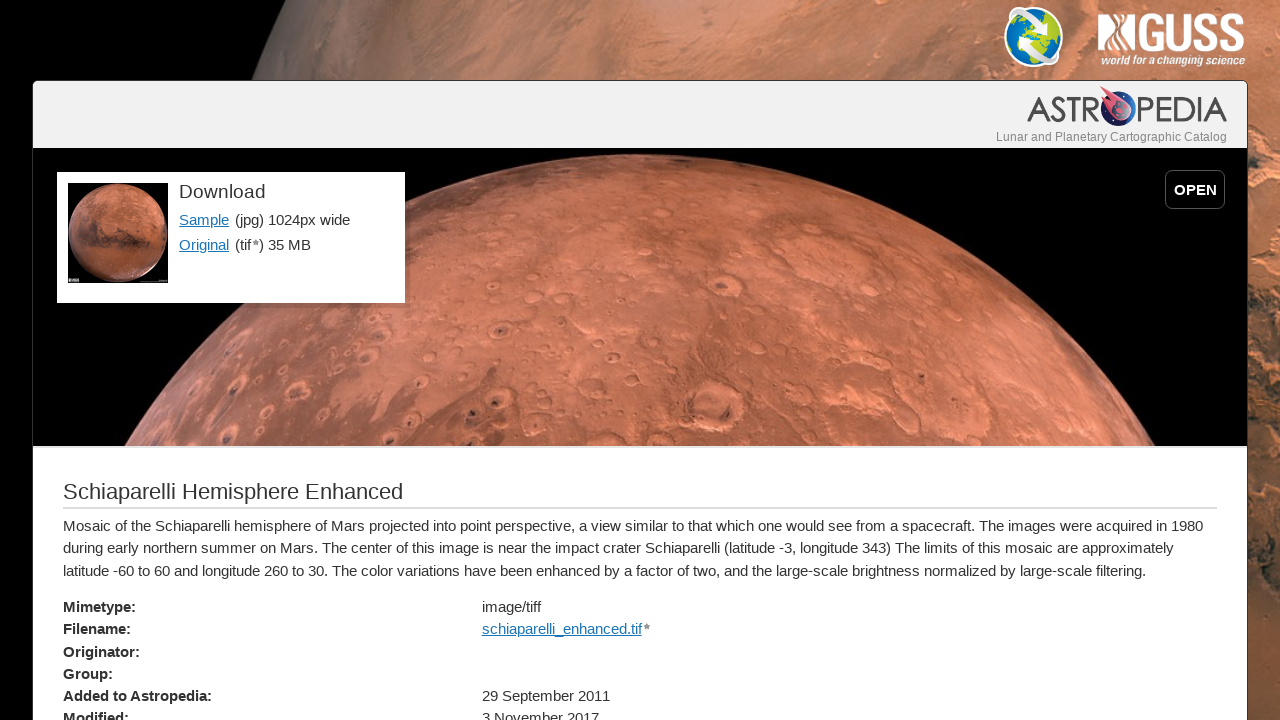

Navigated back to Mars Hemispheres main page
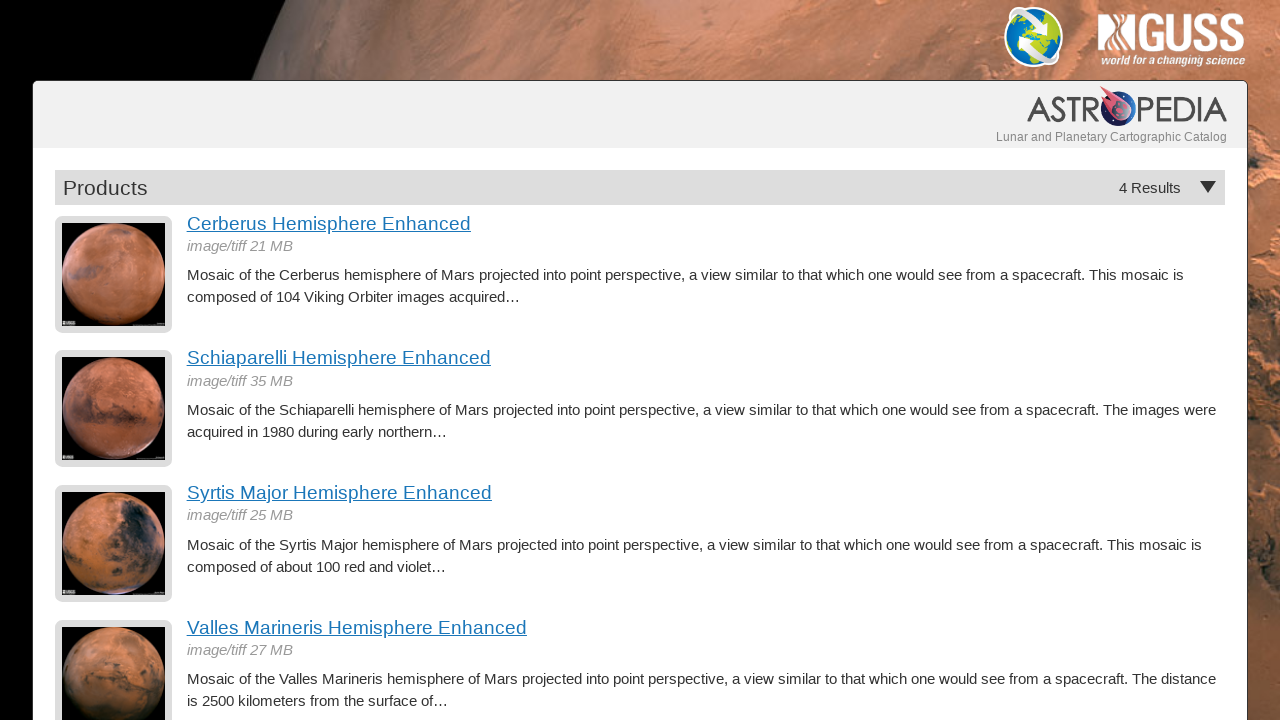

Waited for hemisphere descriptions to load on main page
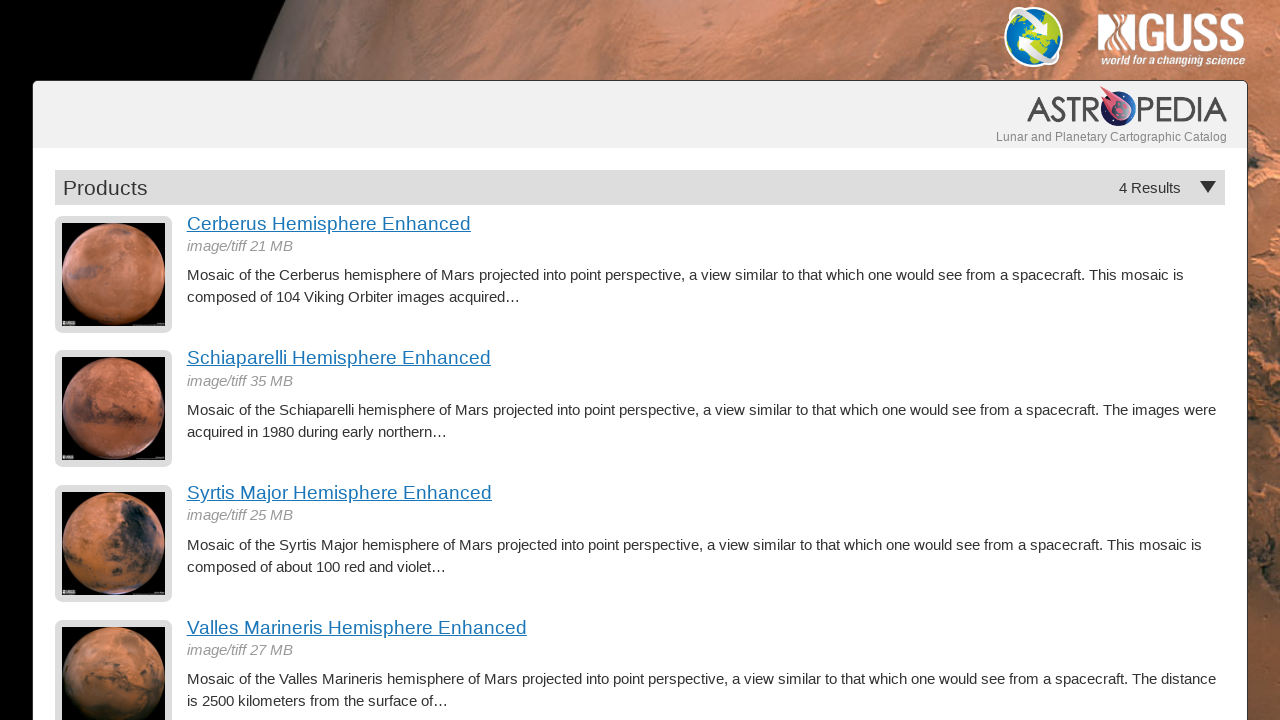

Navigated to hemisphere detail page: syrtis.html
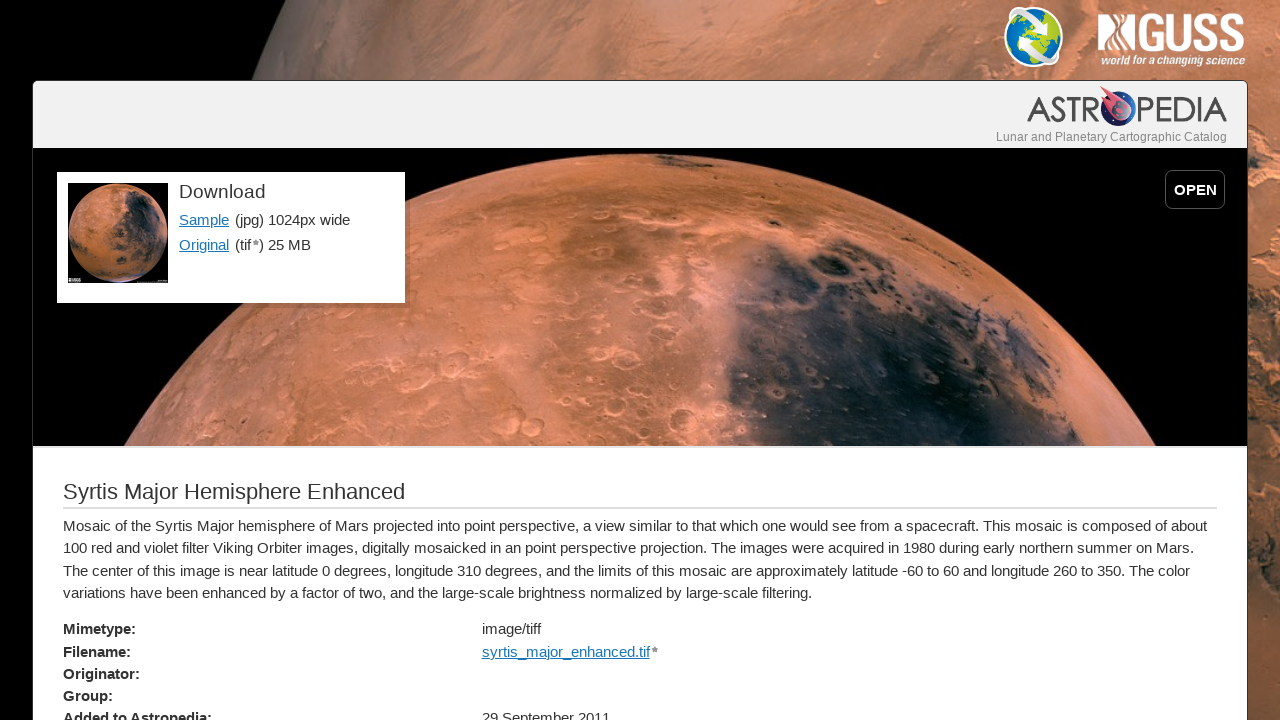

Waited for sample image link to be visible
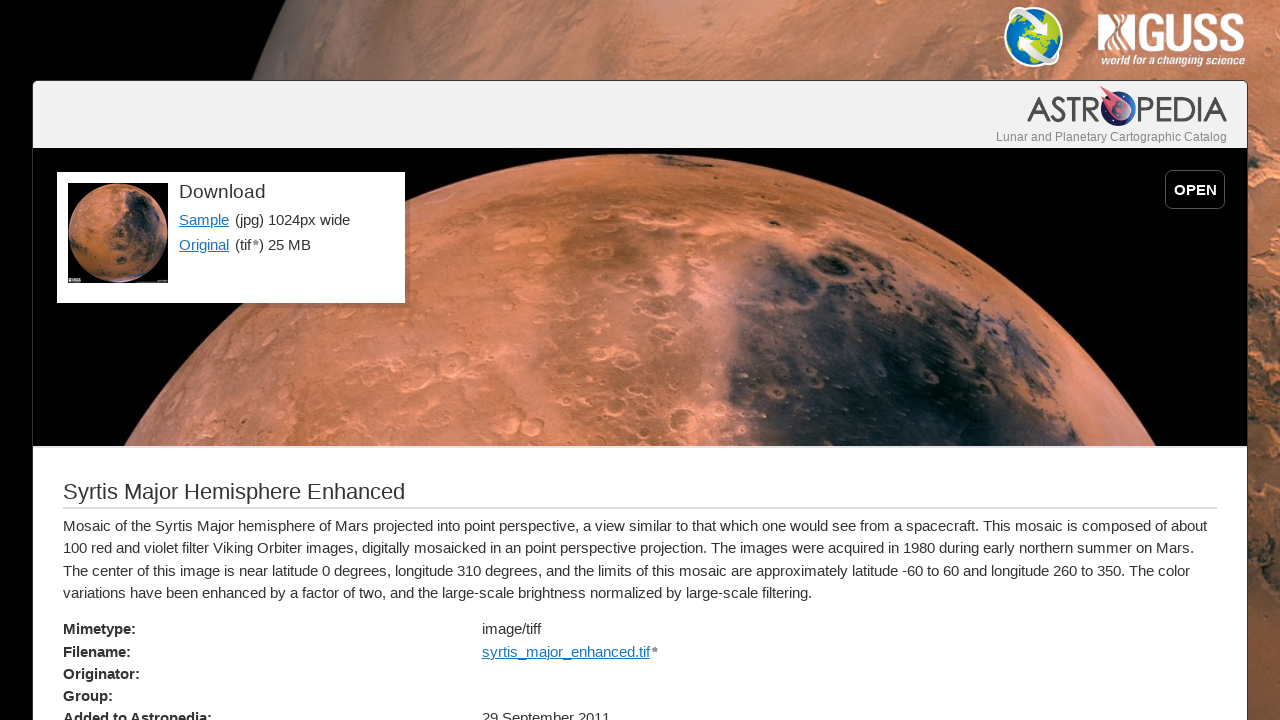

Navigated back to Mars Hemispheres main page
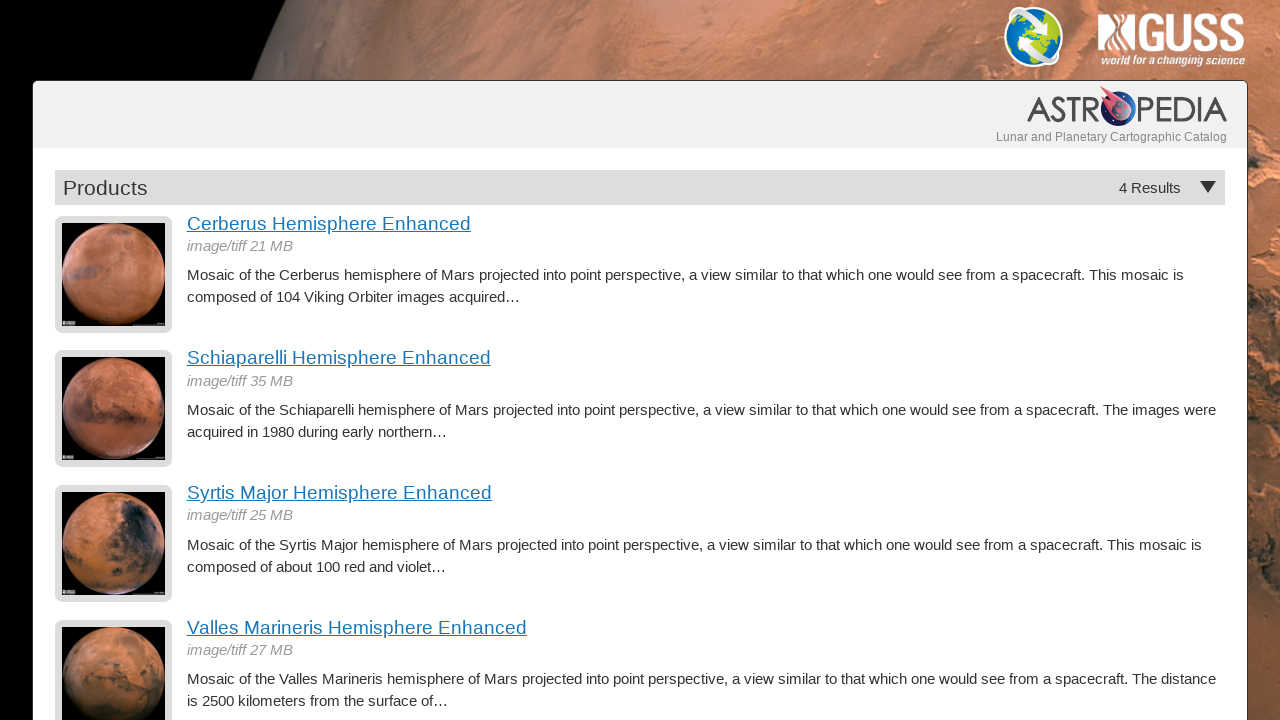

Waited for hemisphere descriptions to load on main page
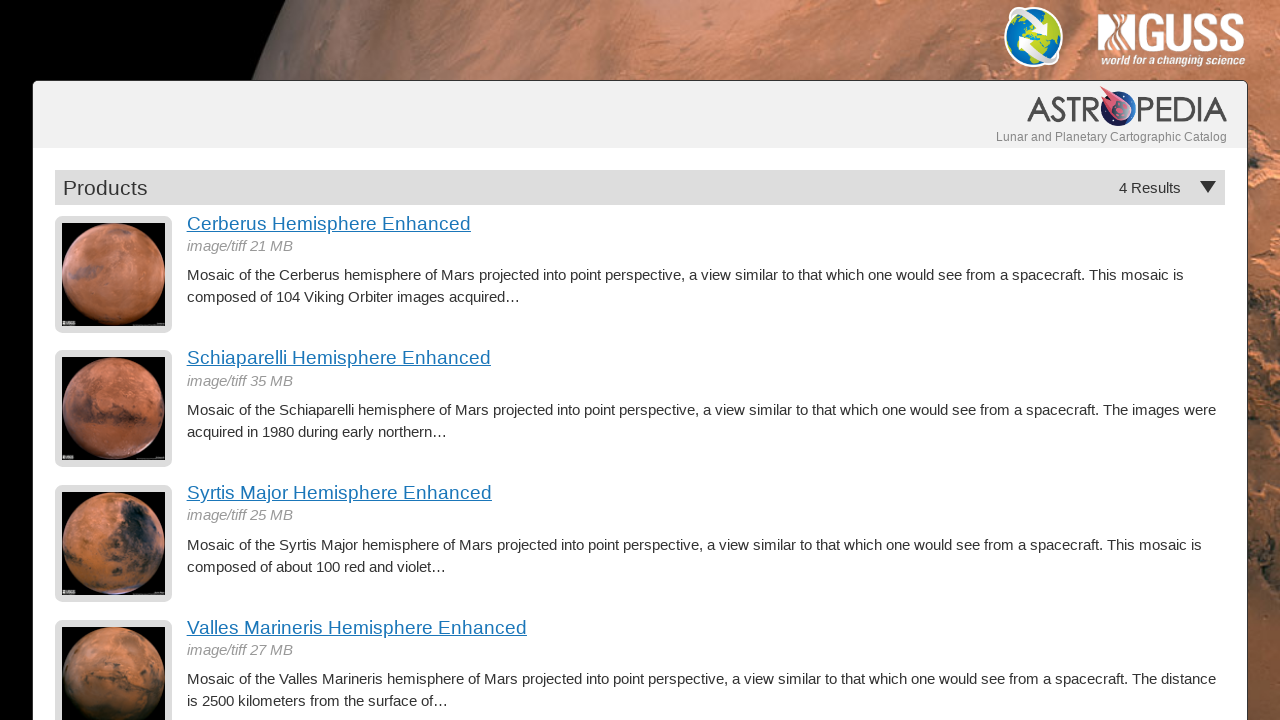

Navigated to hemisphere detail page: valles.html
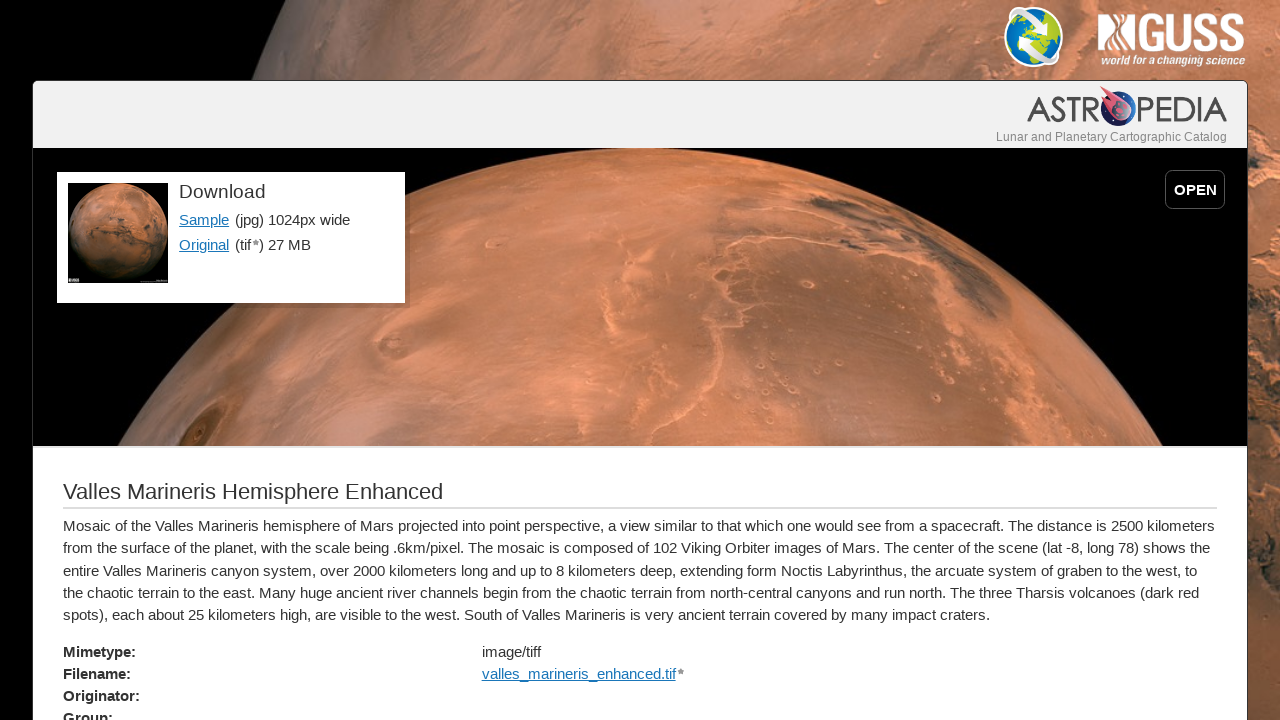

Waited for sample image link to be visible
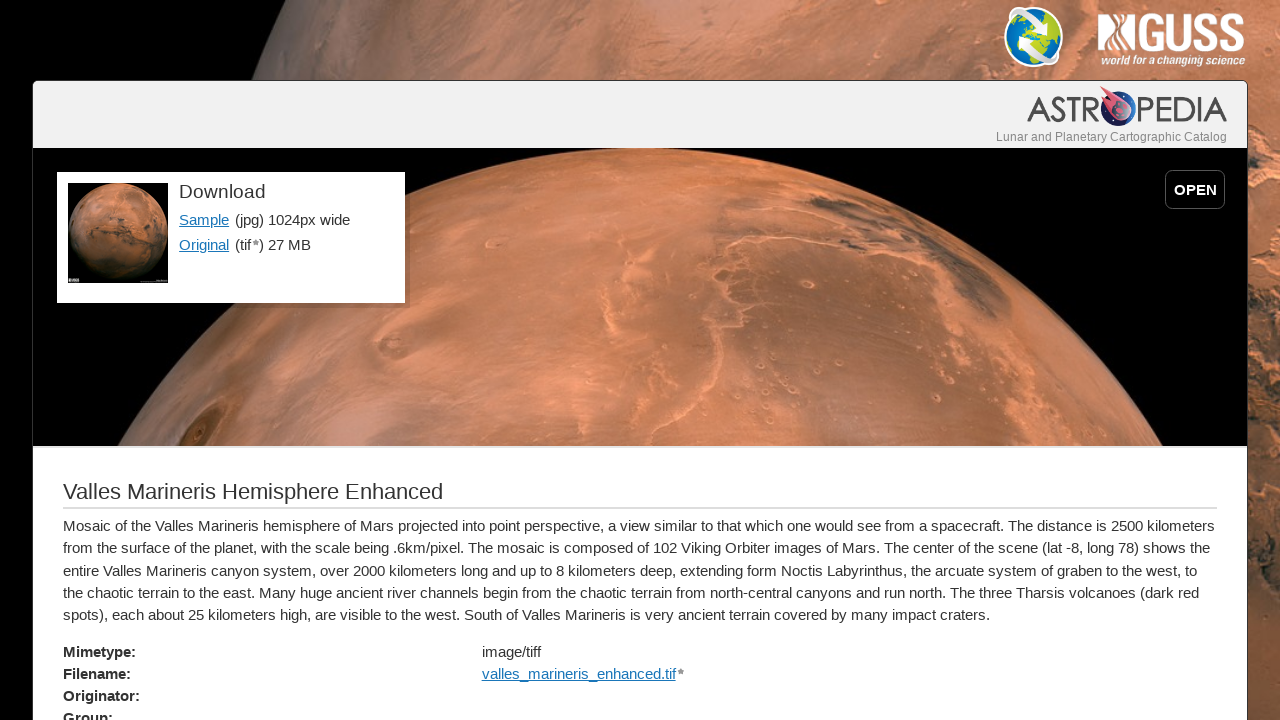

Navigated back to Mars Hemispheres main page
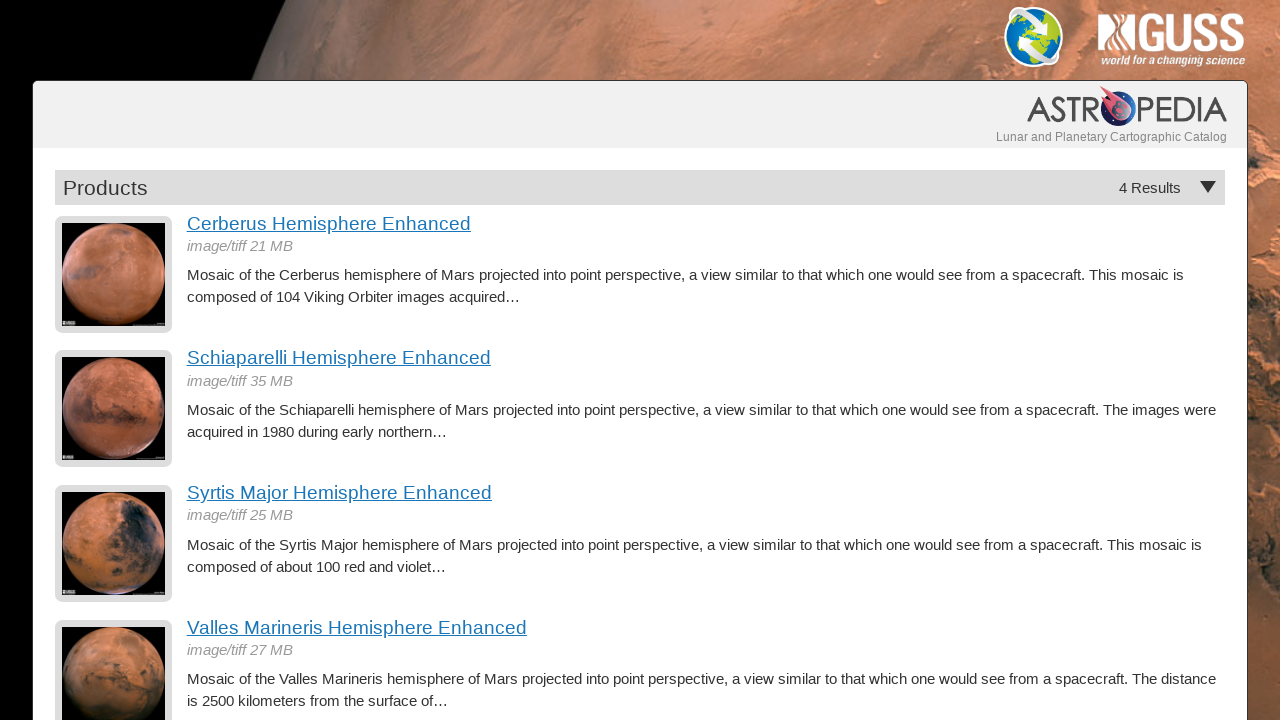

Waited for hemisphere descriptions to load on main page
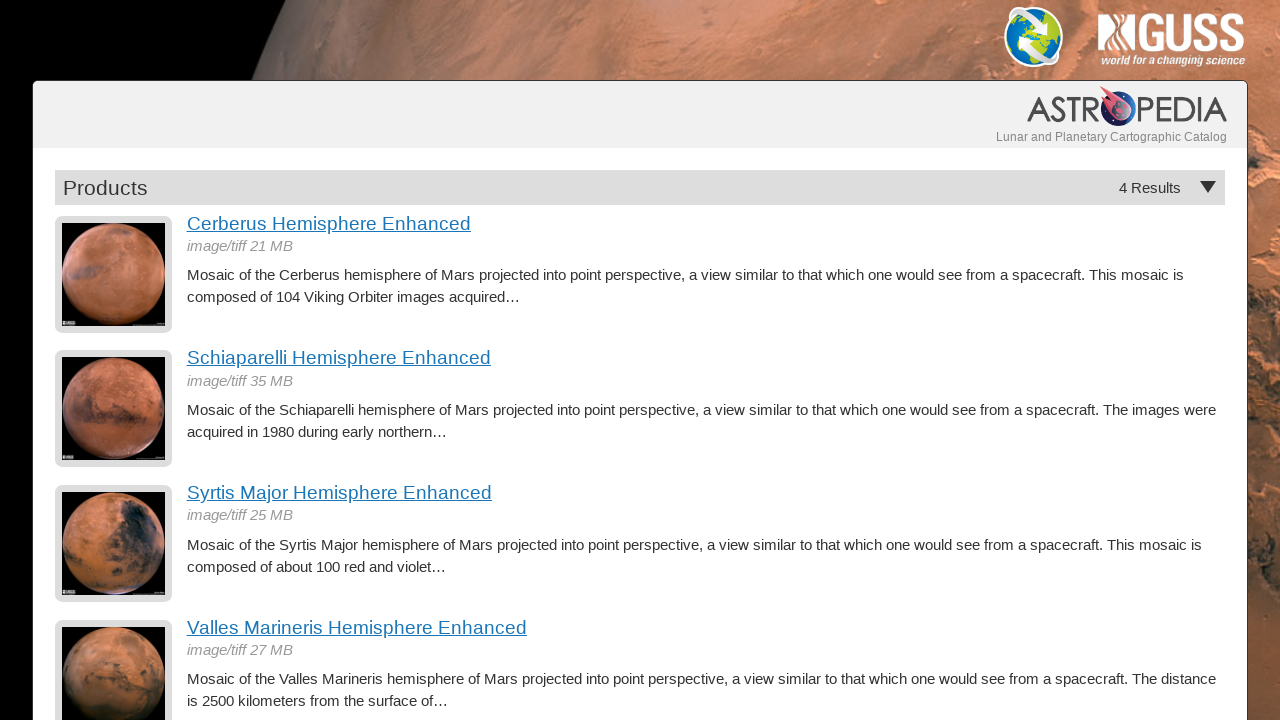

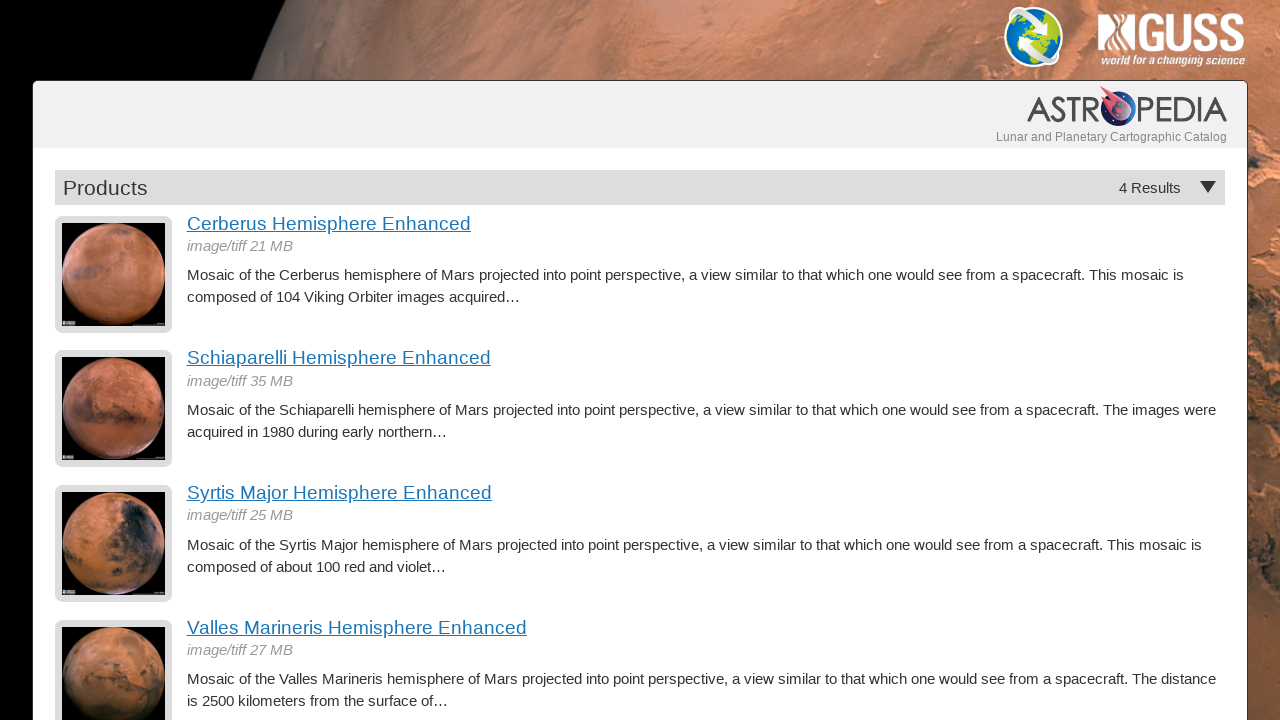